Tests browser tab switching functionality by clicking a button that opens a new tab, switching to it, and verifying content in the new tab

Starting URL: https://qa-automation-practice.netlify.app/tab

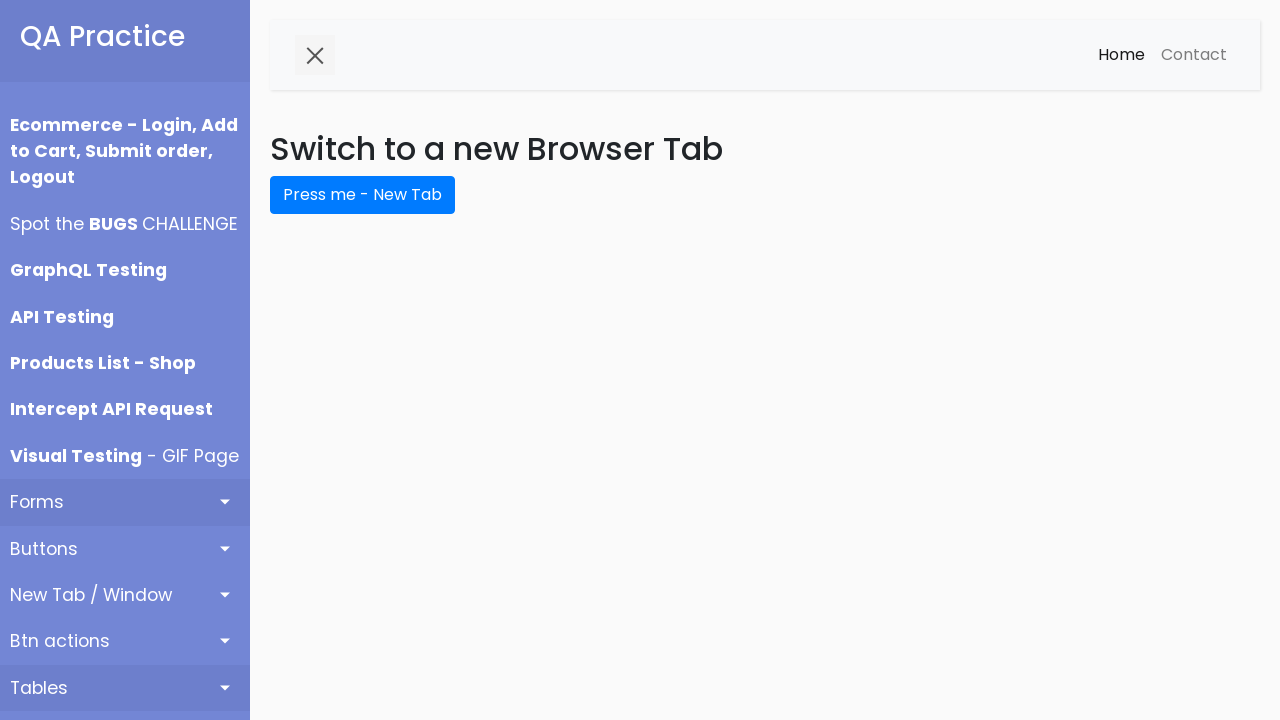

Clicked button to open new tab at (362, 195) on #newTabBtn
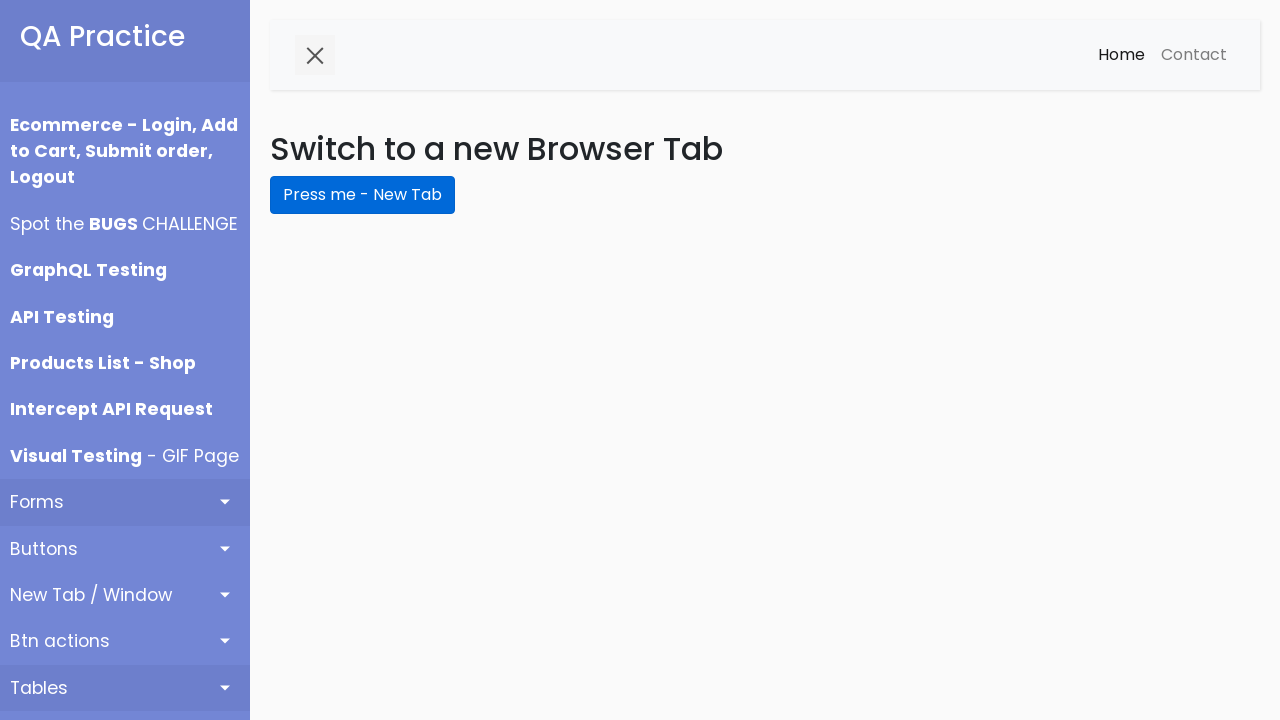

New tab opened and captured
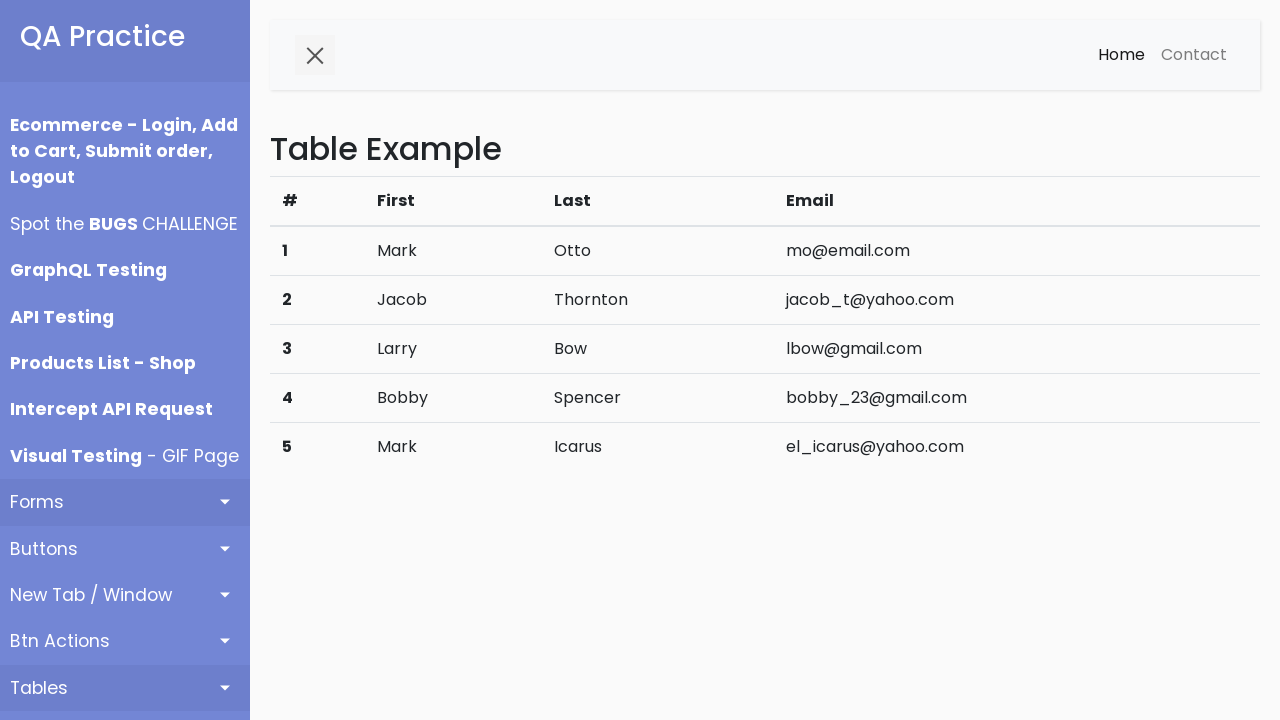

Waited for H2 element to load in new tab
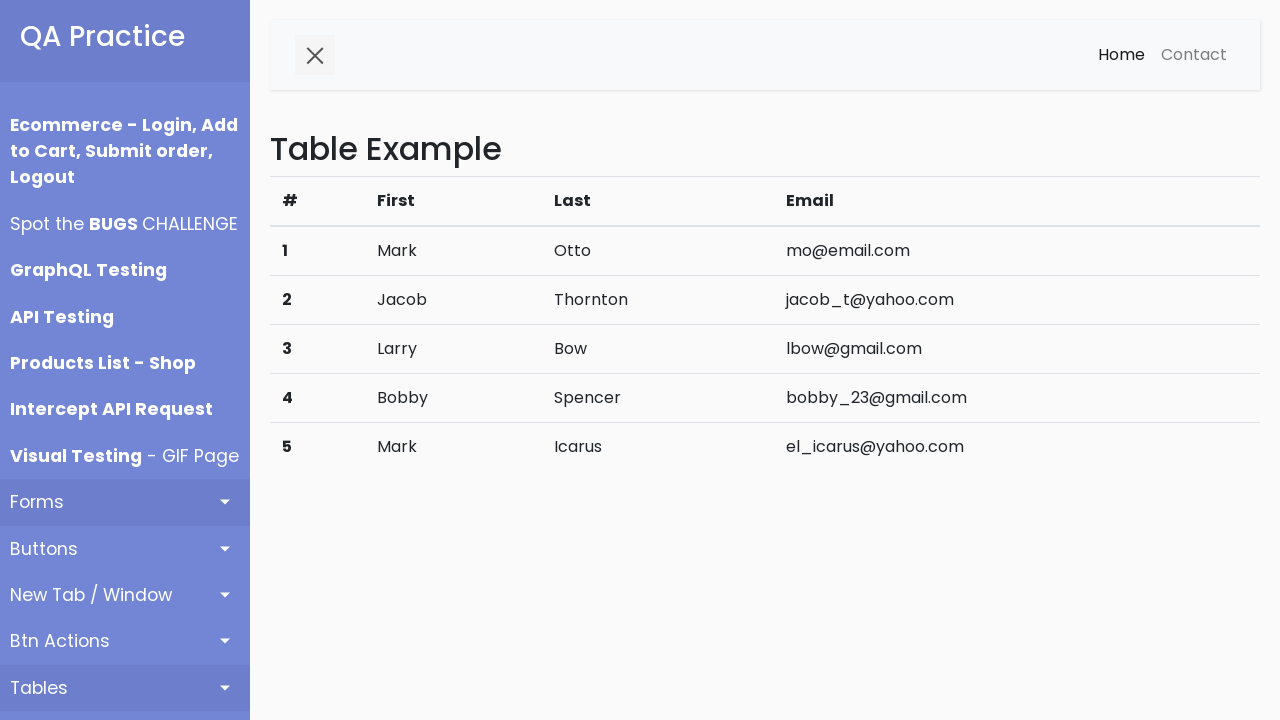

Retrieved H2 text content from new tab
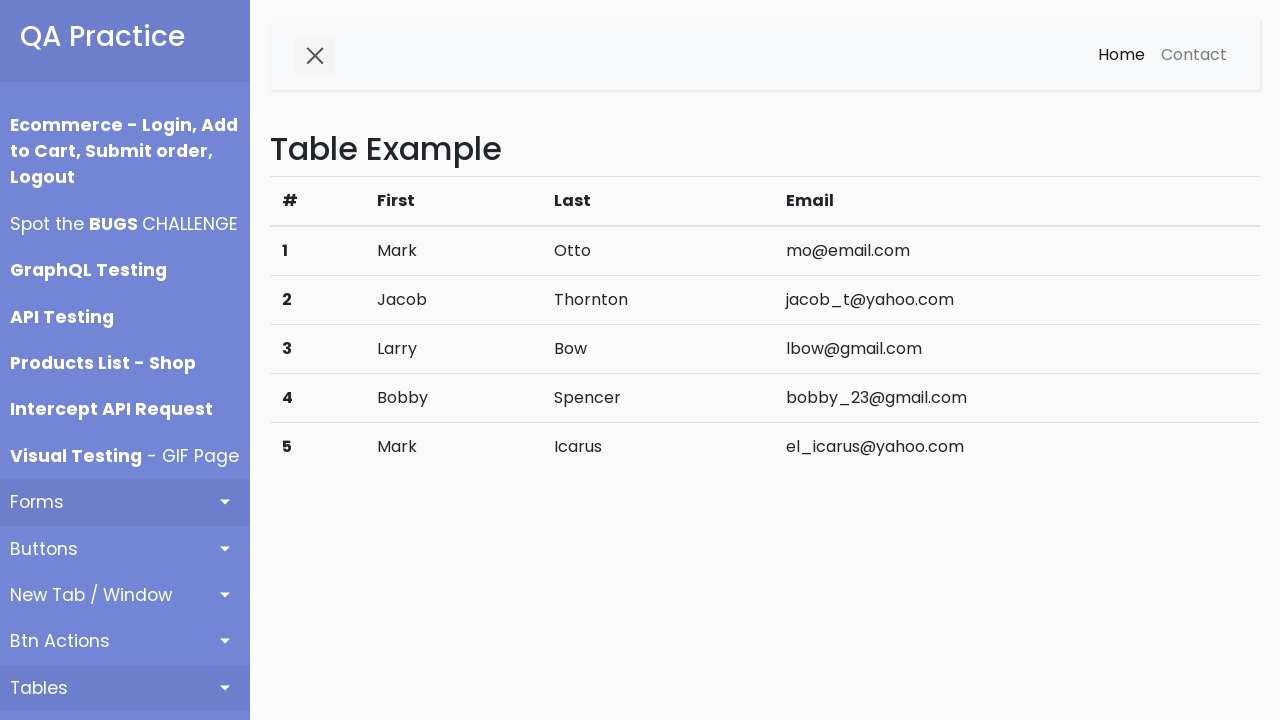

Verified H2 text content is 'Table Example'
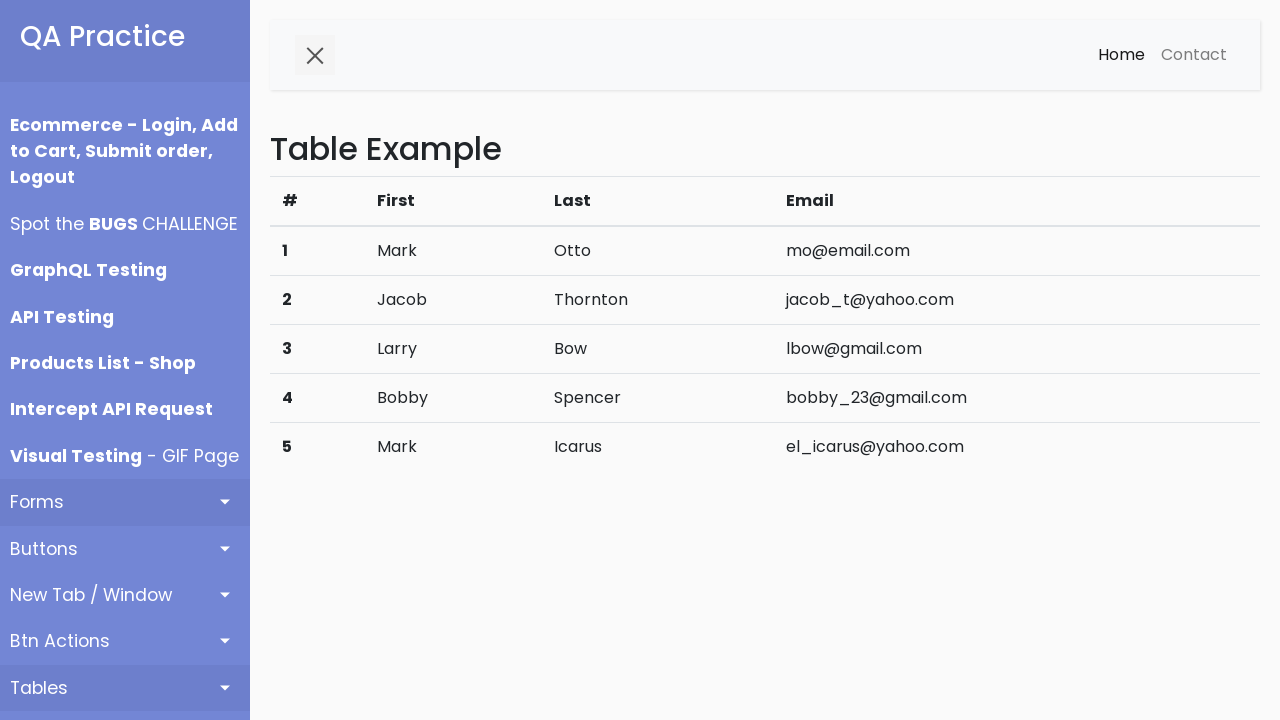

Closed new tab
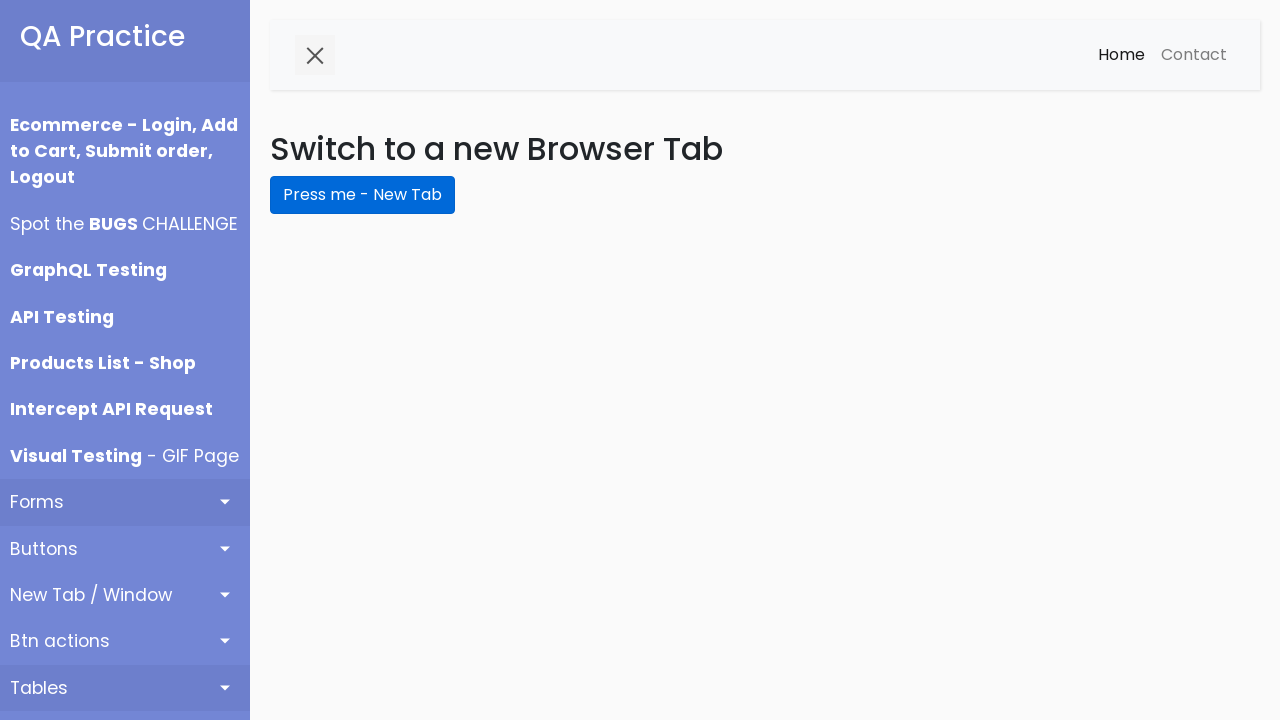

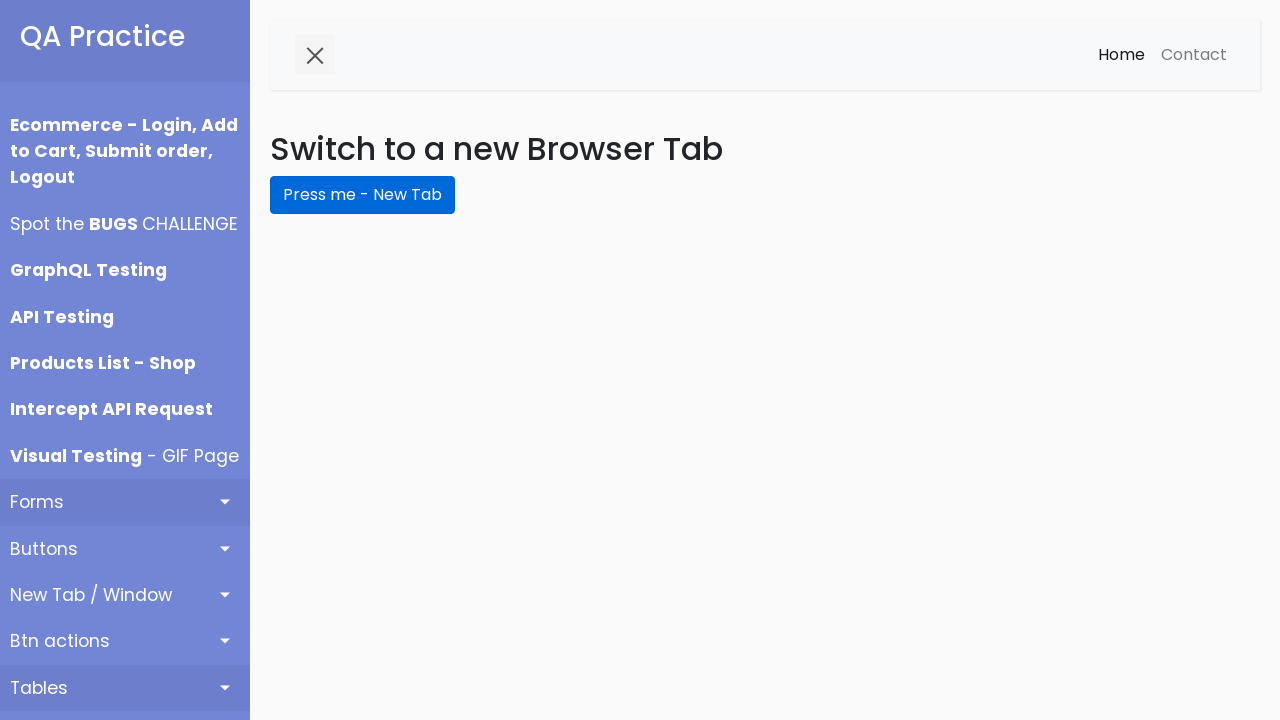